Tests table scrolling functionality by adding 100 rows of data to a dynamic table and scrolling between first and last rows

Starting URL: https://testpages.herokuapp.com/styled/tag/dynamic-table.html

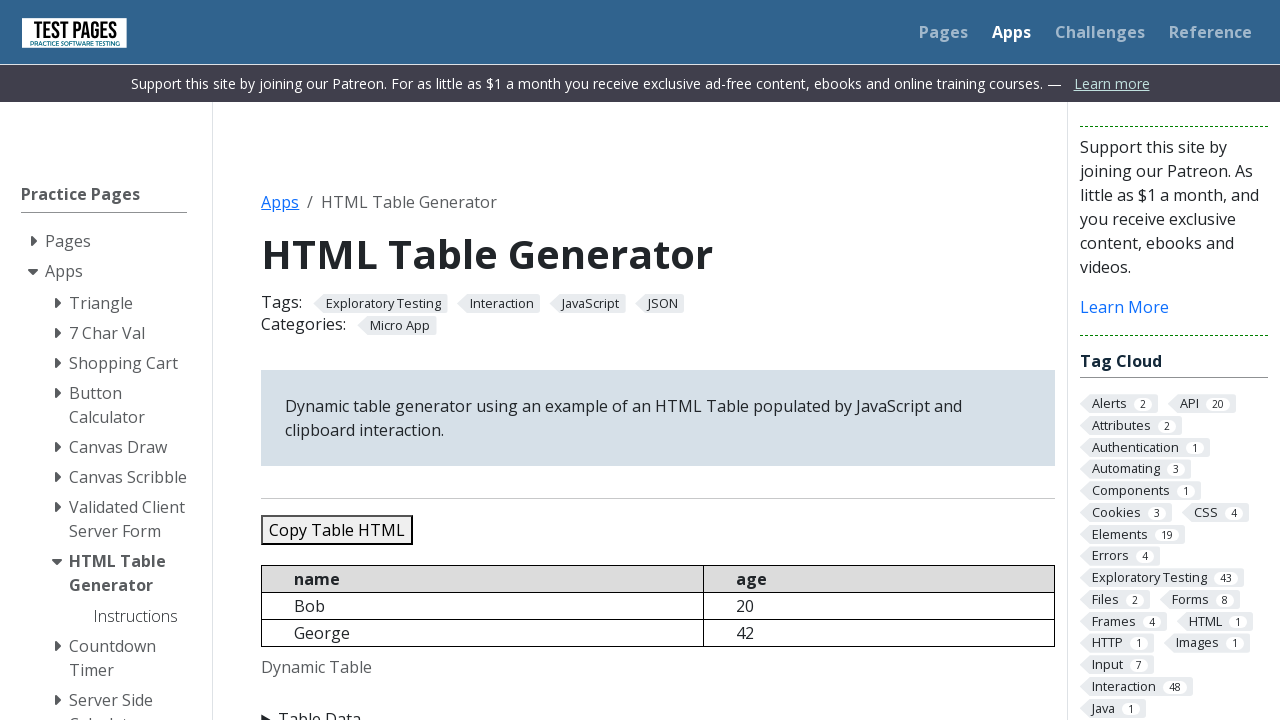

Waited for dynamic table to load
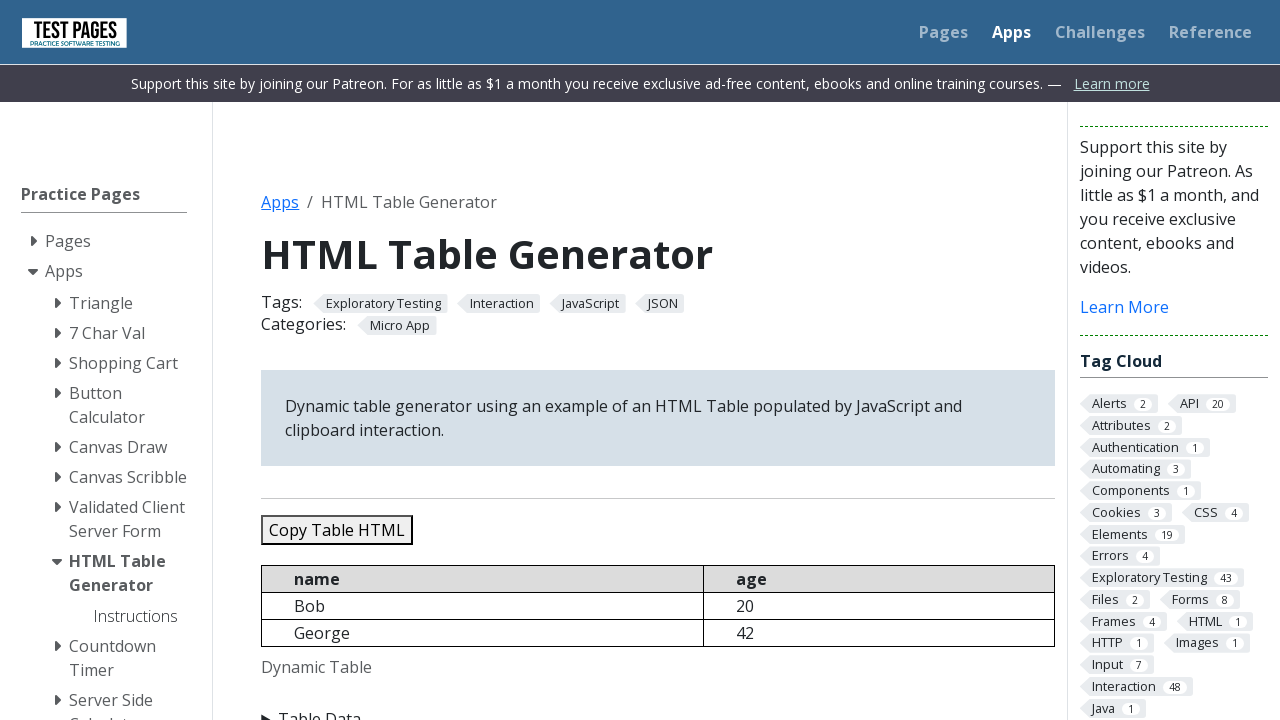

Clicked details element to expand at (658, 708) on details
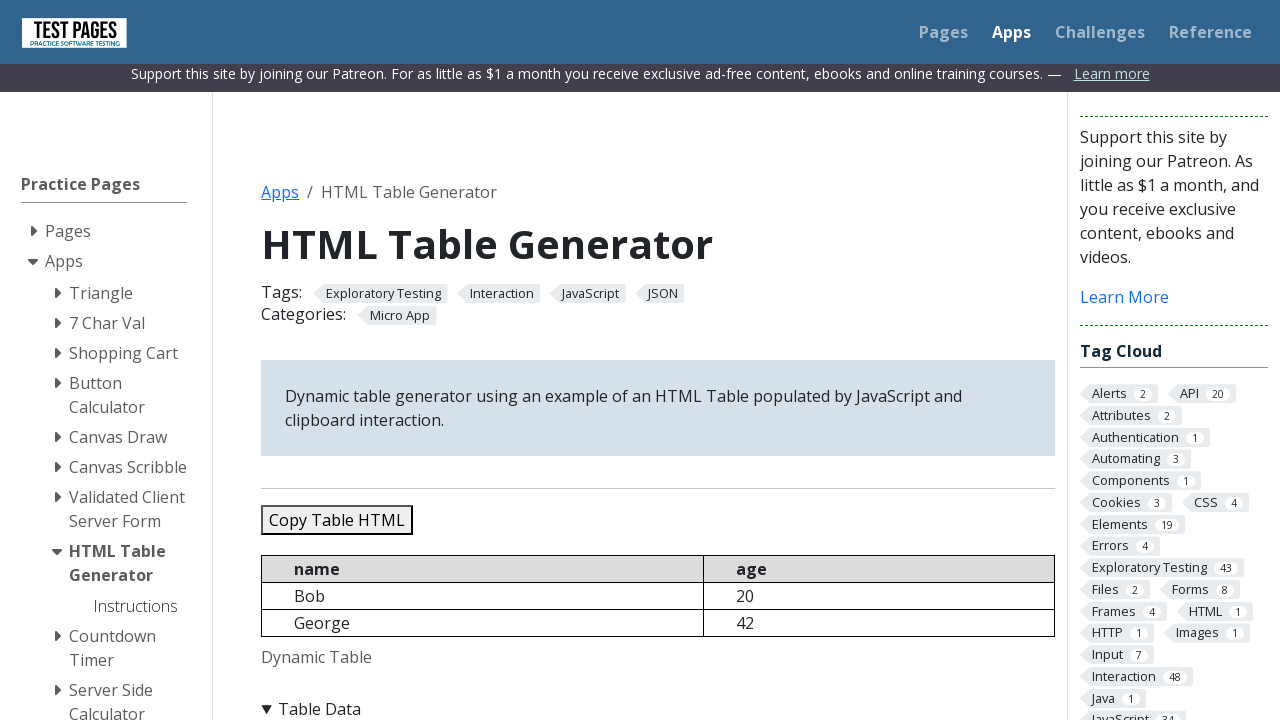

Generated 100 rows of test data
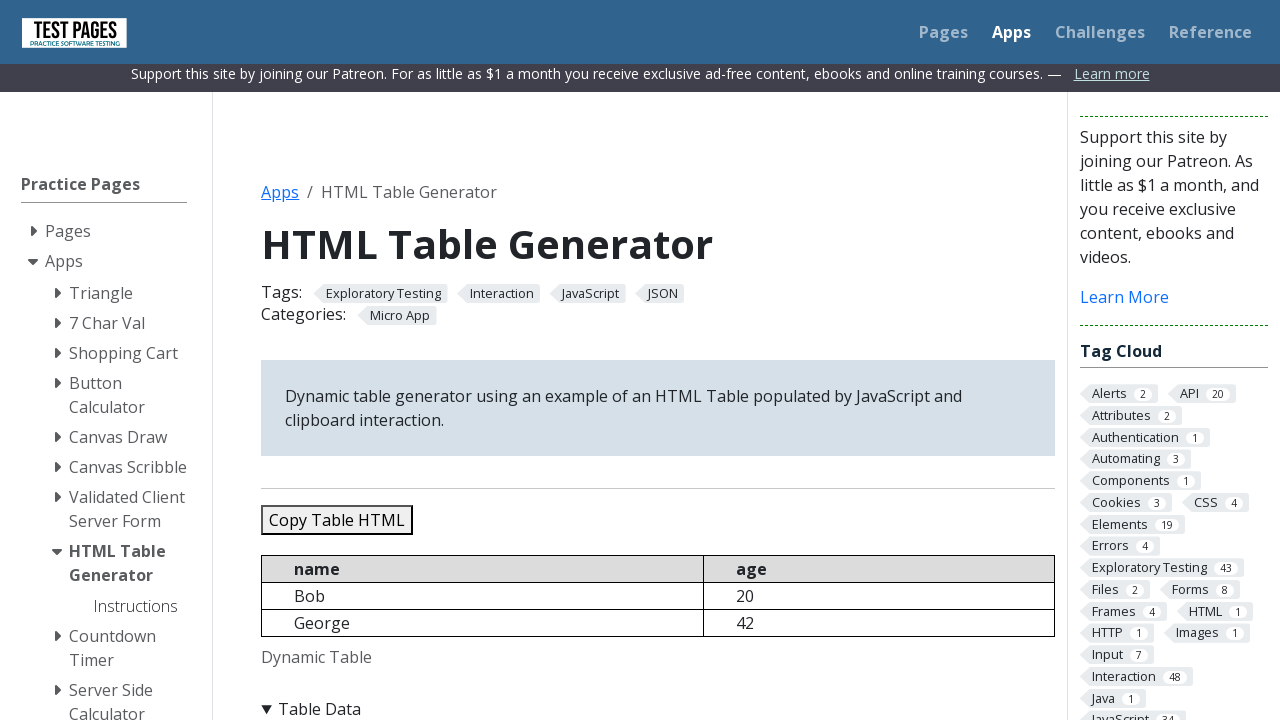

Cleared JSON data input field on #jsondata
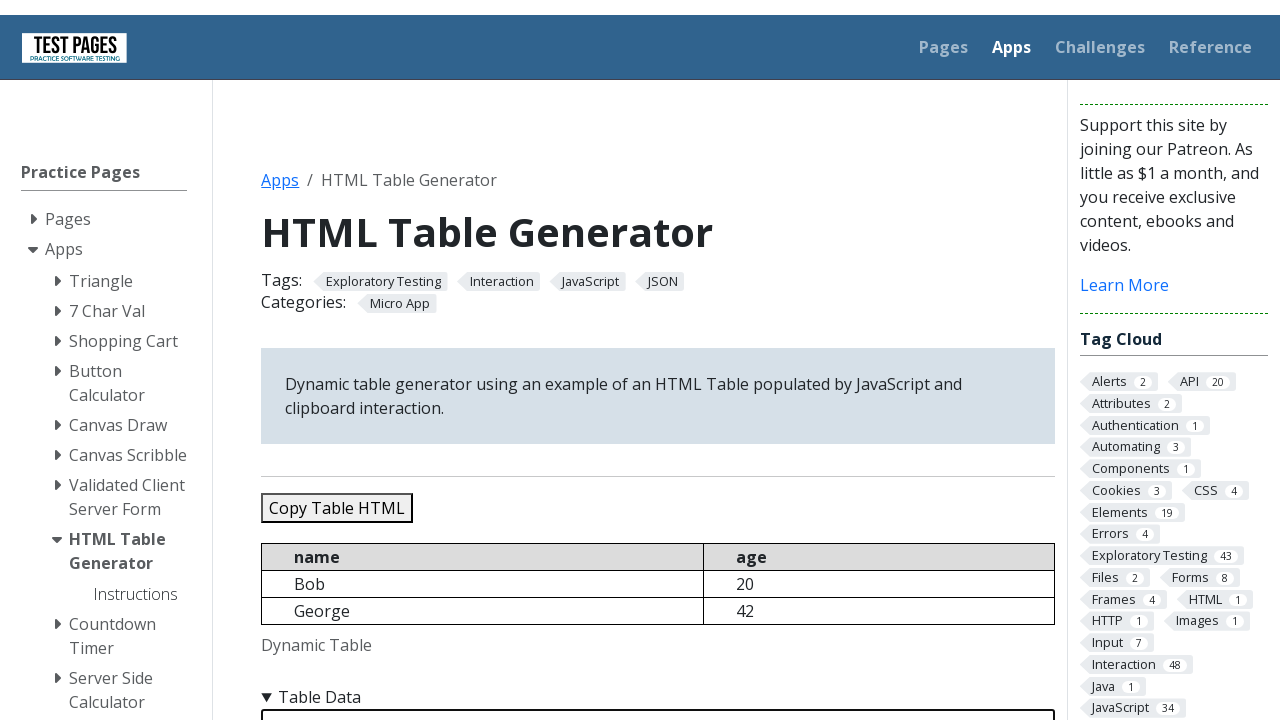

Filled JSON data input with 100 rows of test data on #jsondata
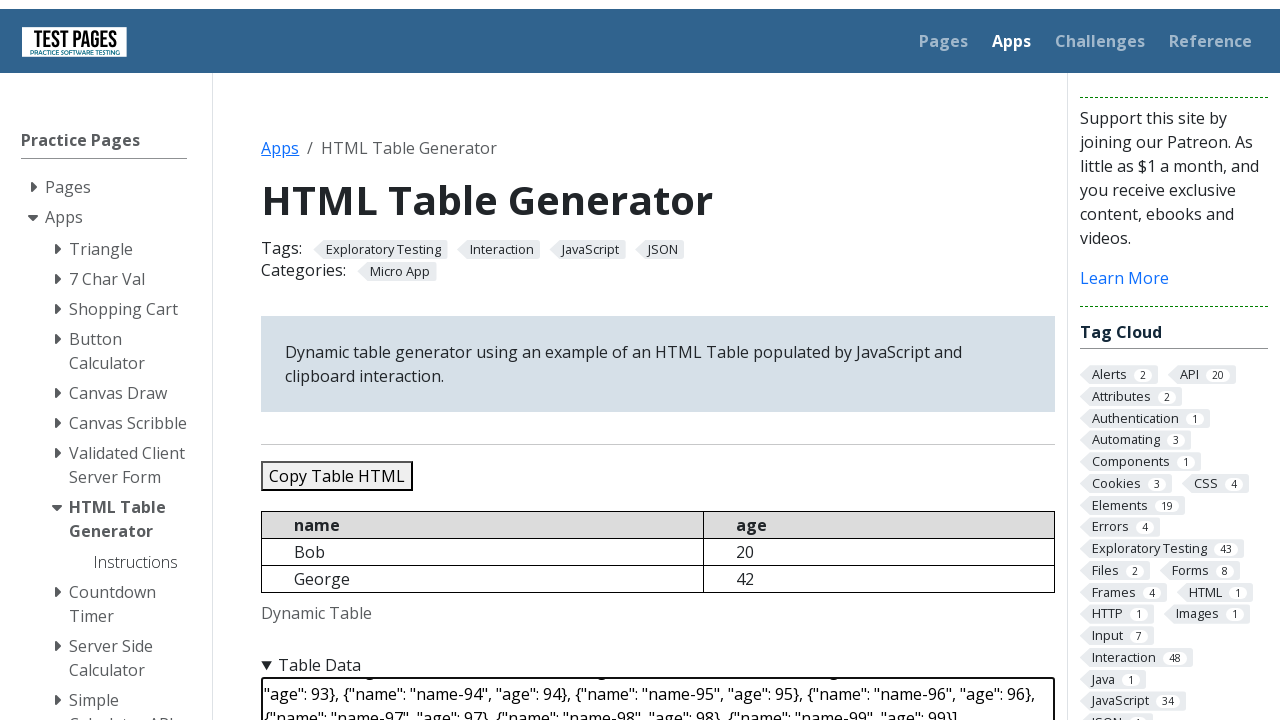

Clicked refresh button to update table at (359, 360) on #refreshtable
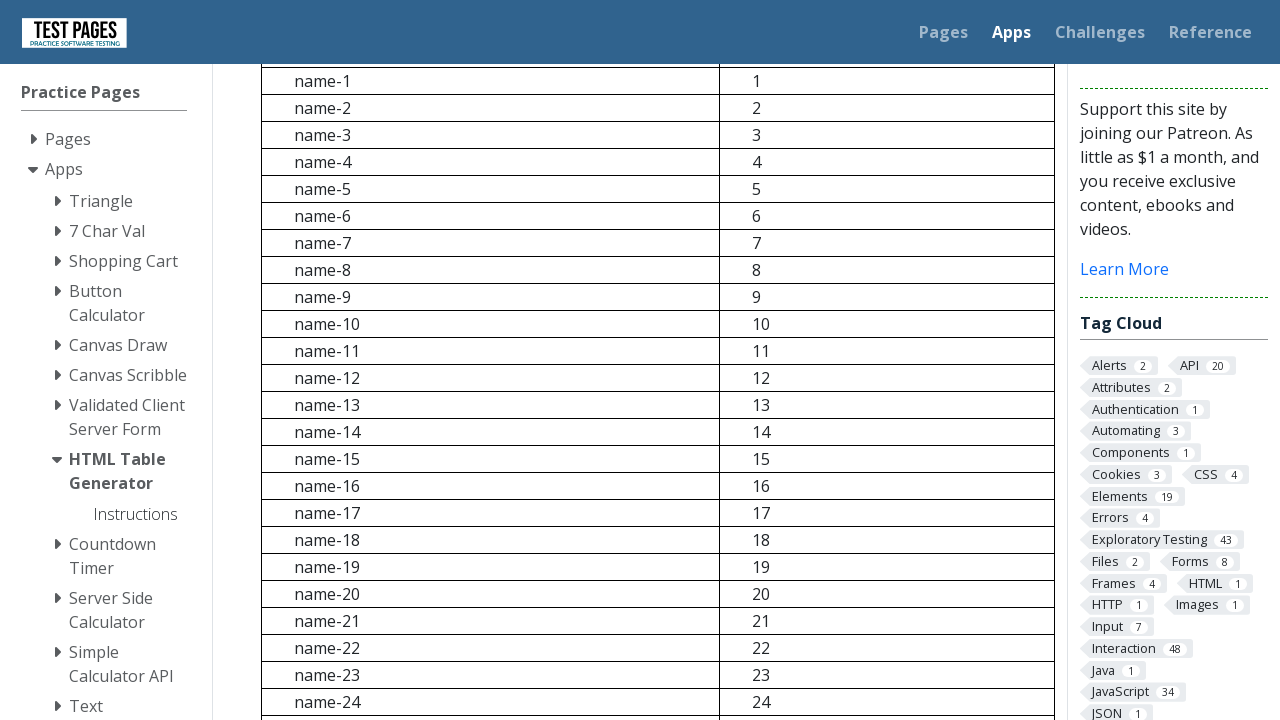

Waited 500ms for table update
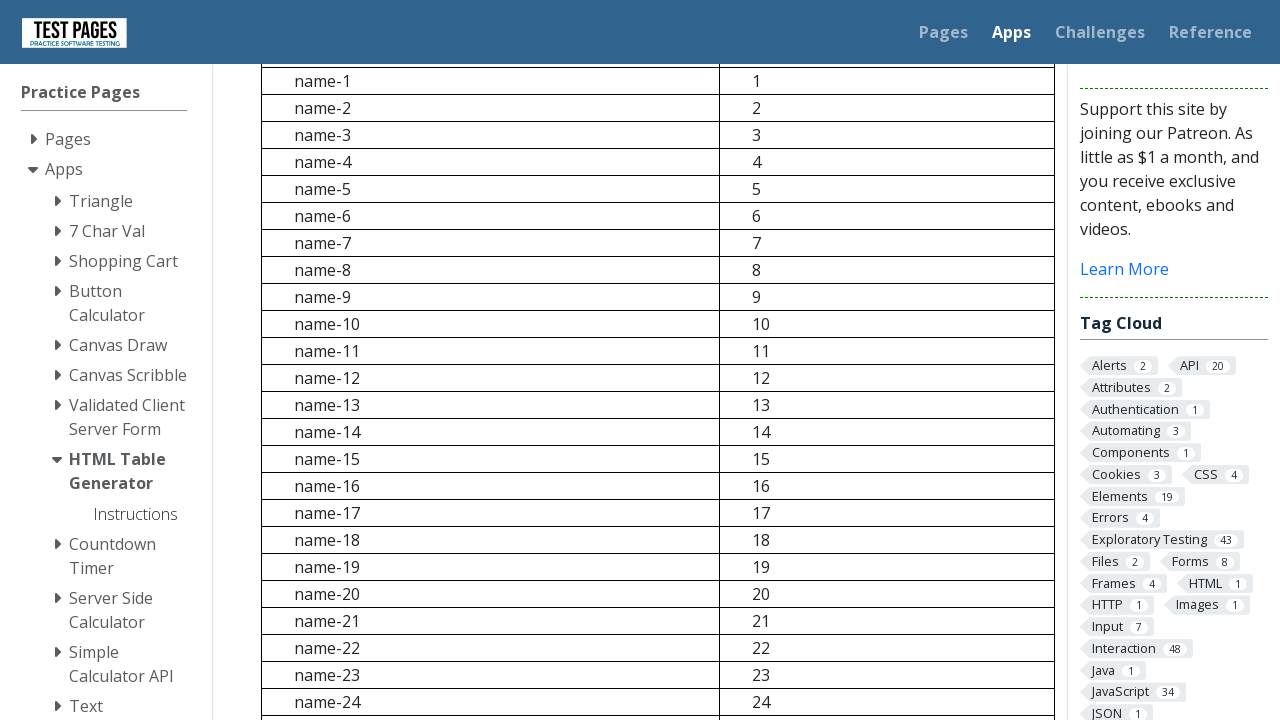

Located all table rows in dynamic table
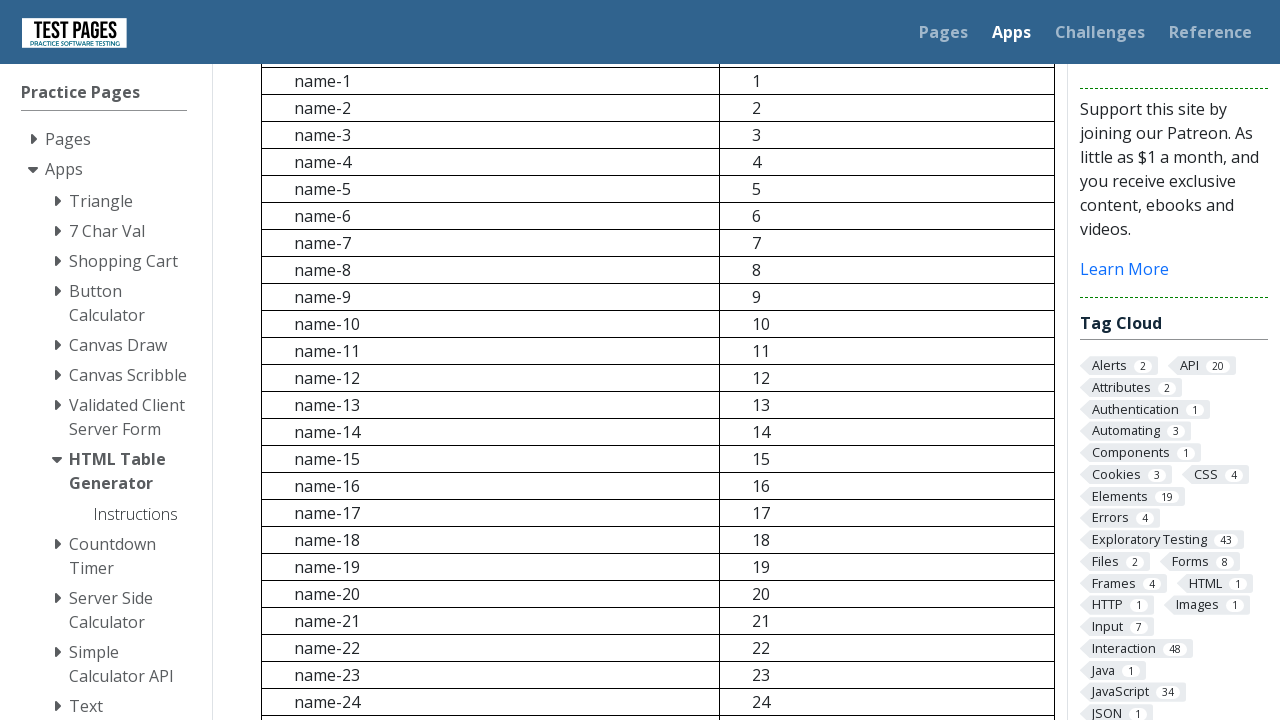

Scrolled to last row of table
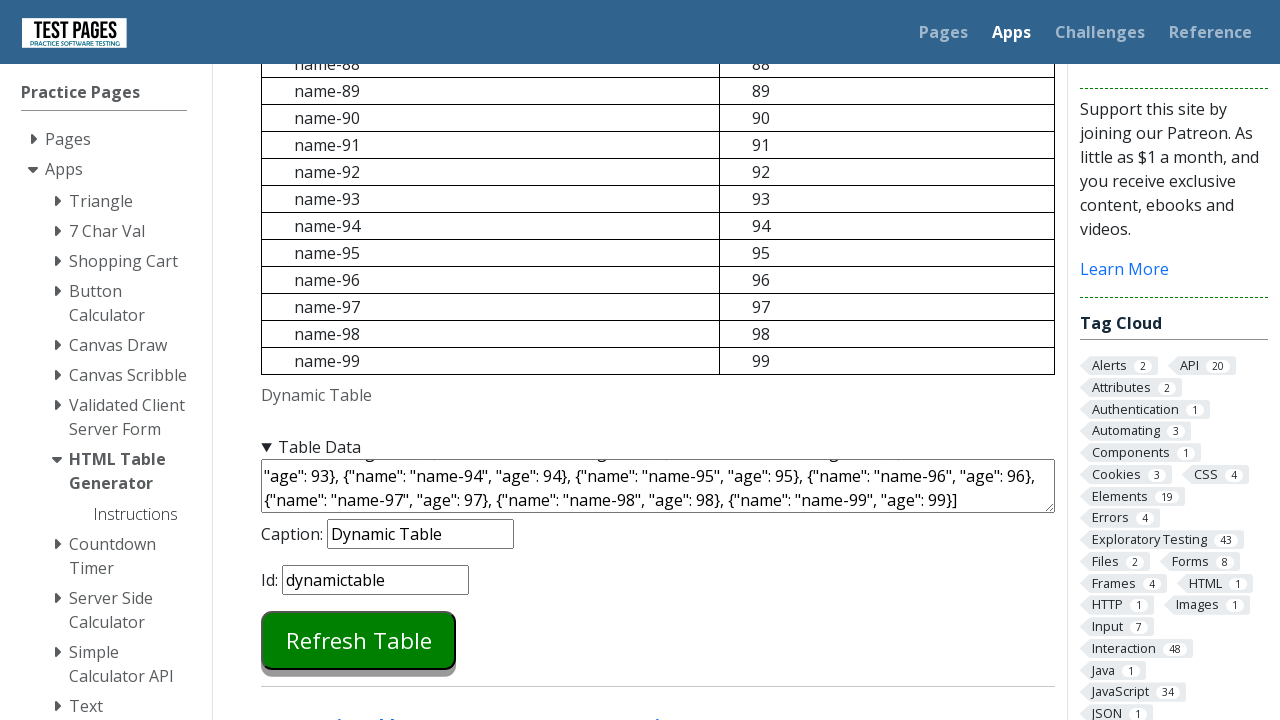

Scrolled back to first row of table
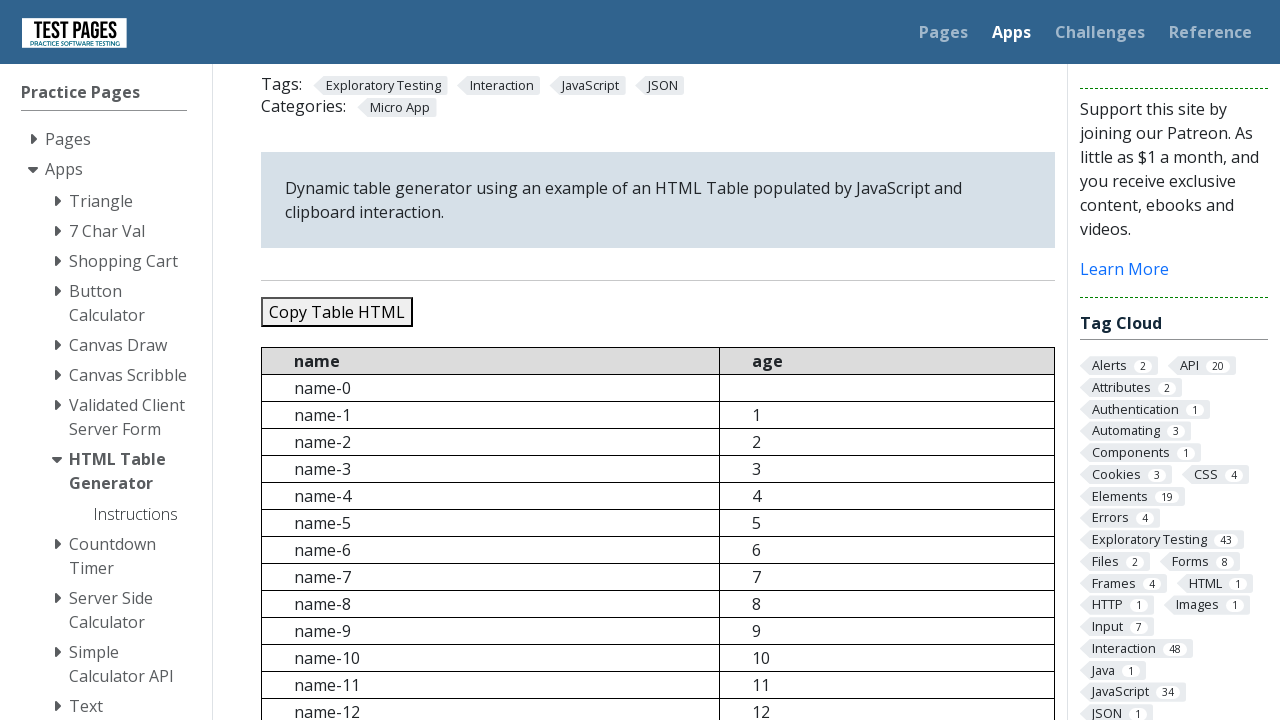

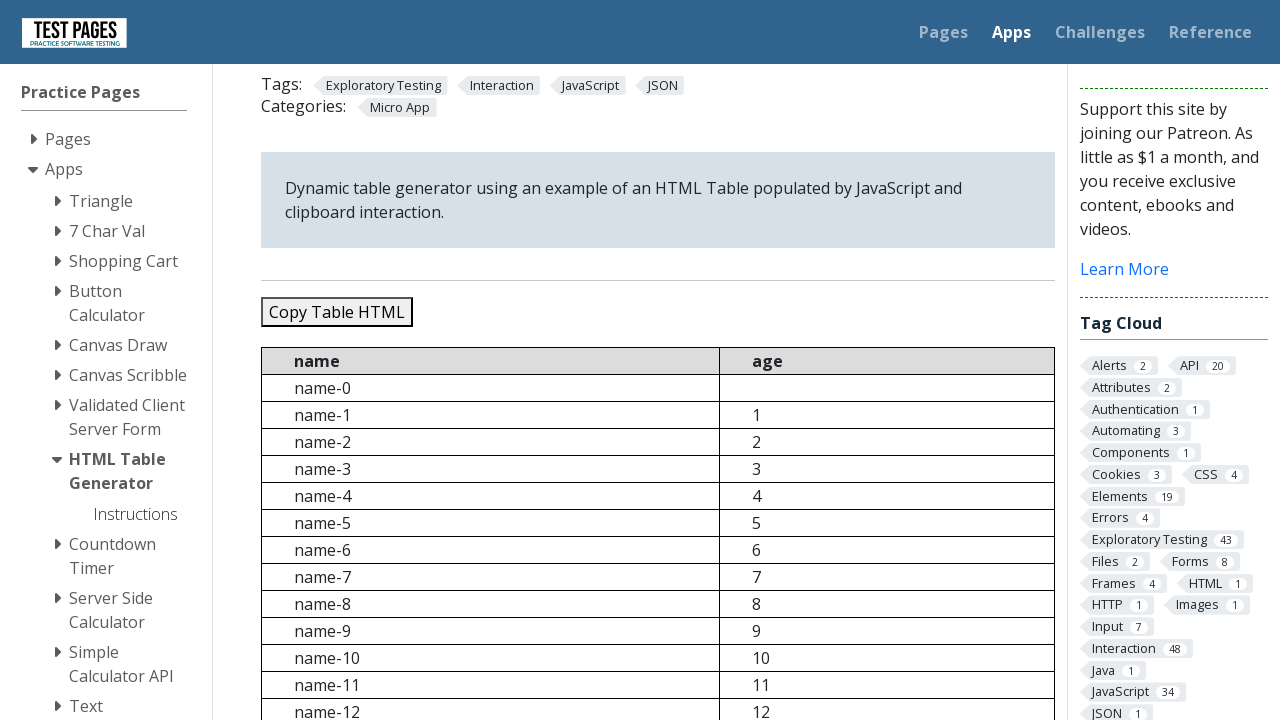